Navigates to the Ubuntu homepage and verifies that the page title contains "Ubuntu"

Starting URL: http://www.ubuntu.com/

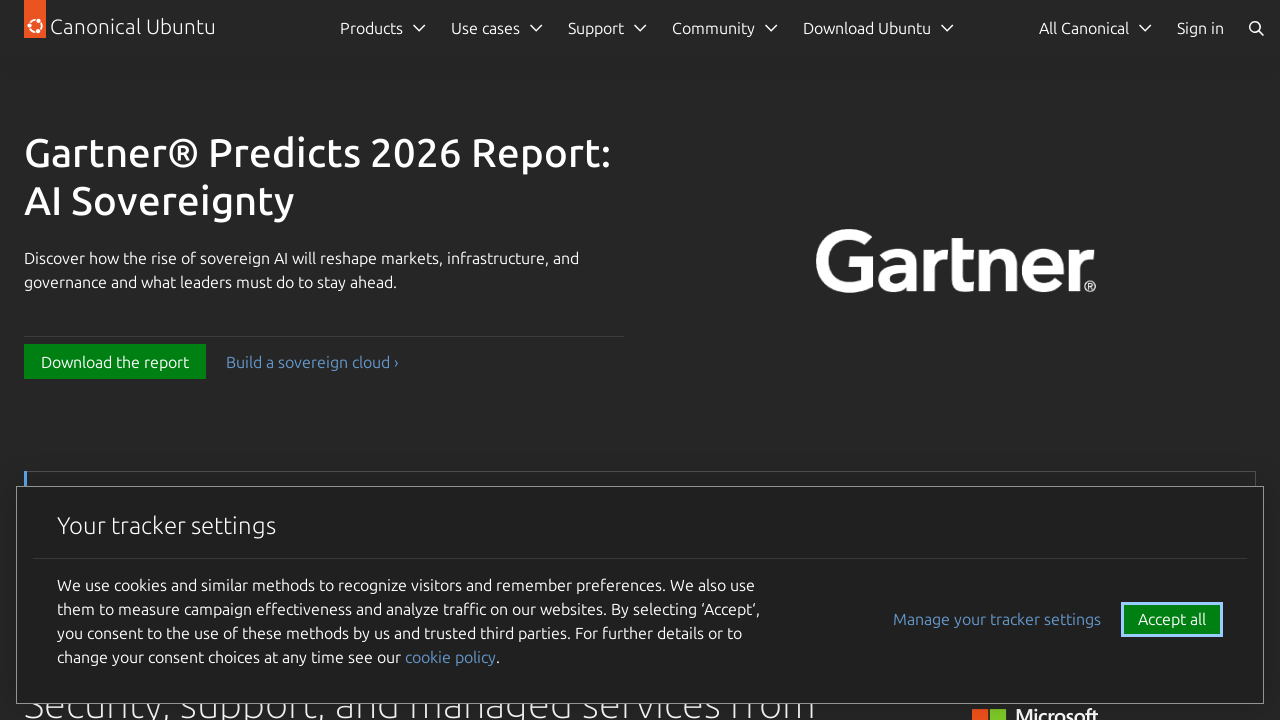

Navigated to Ubuntu homepage
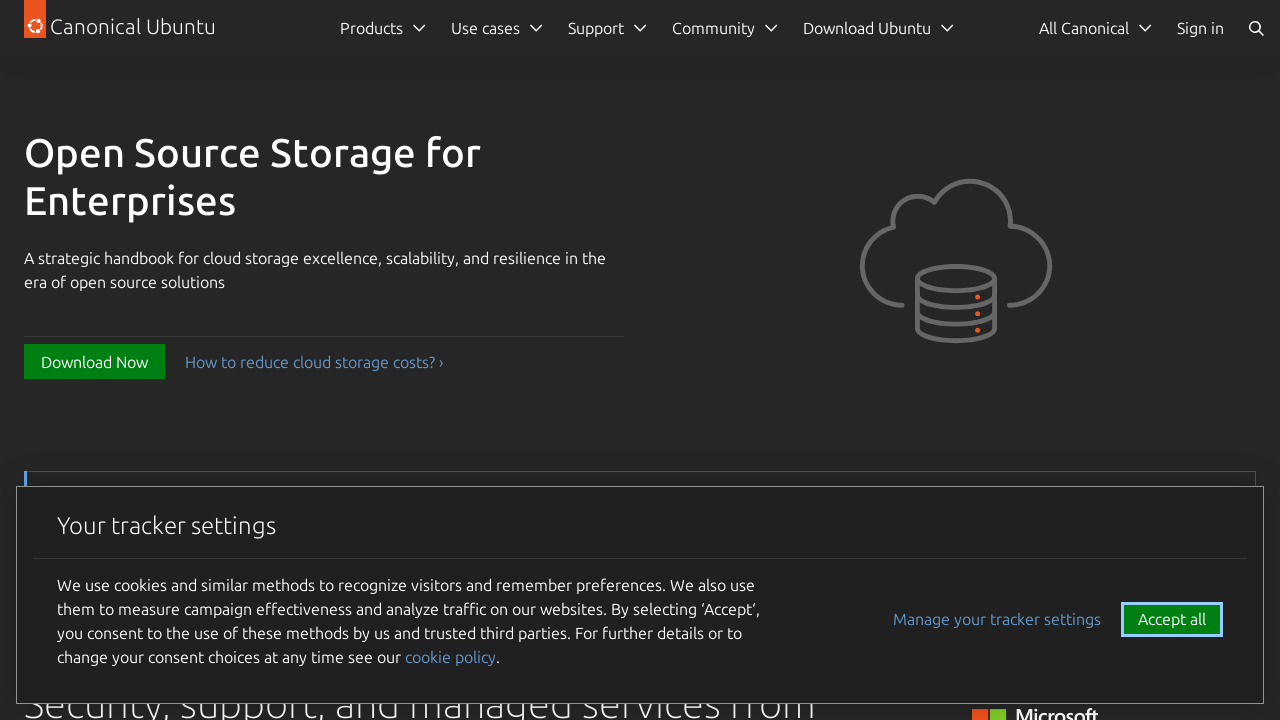

Page DOM content loaded
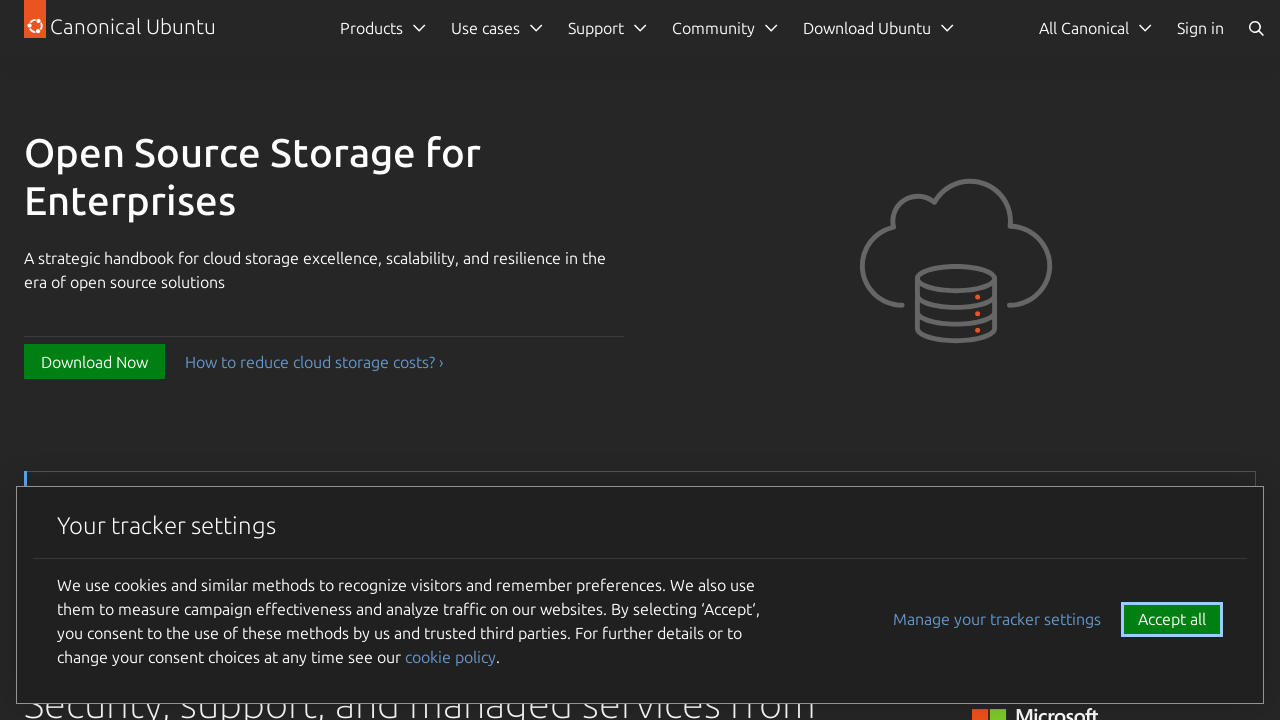

Verified page title contains 'Ubuntu'
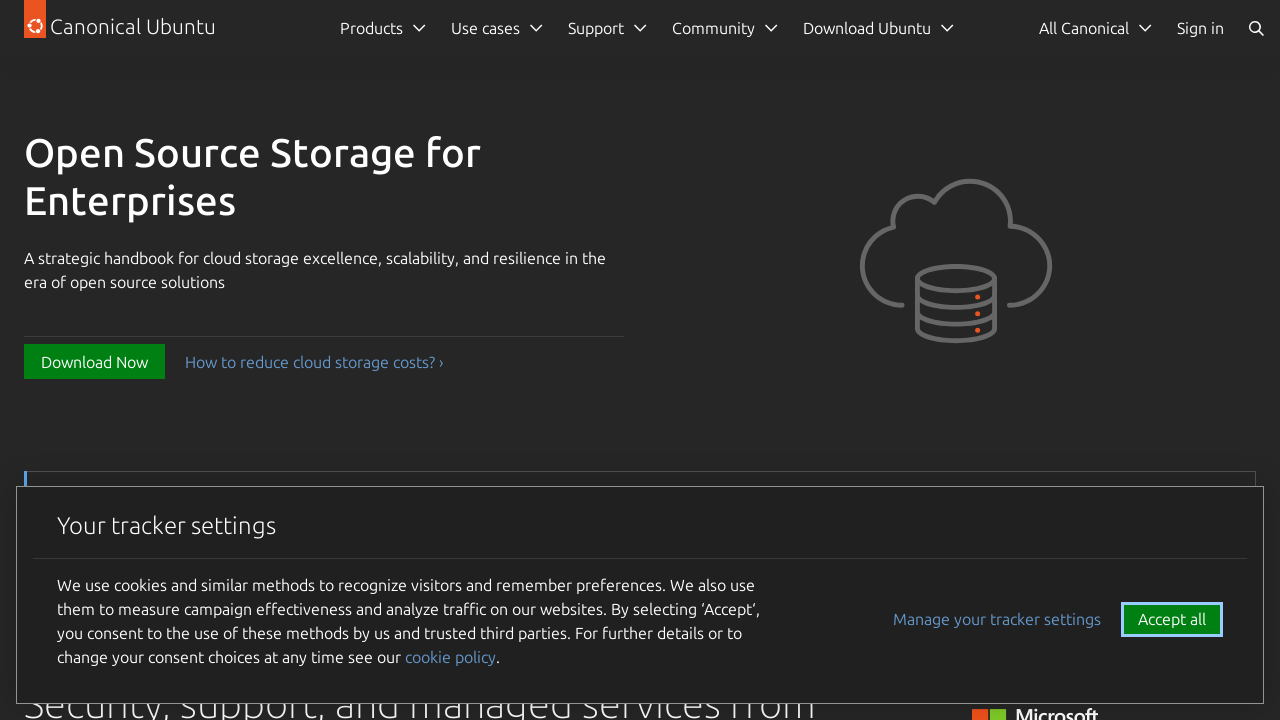

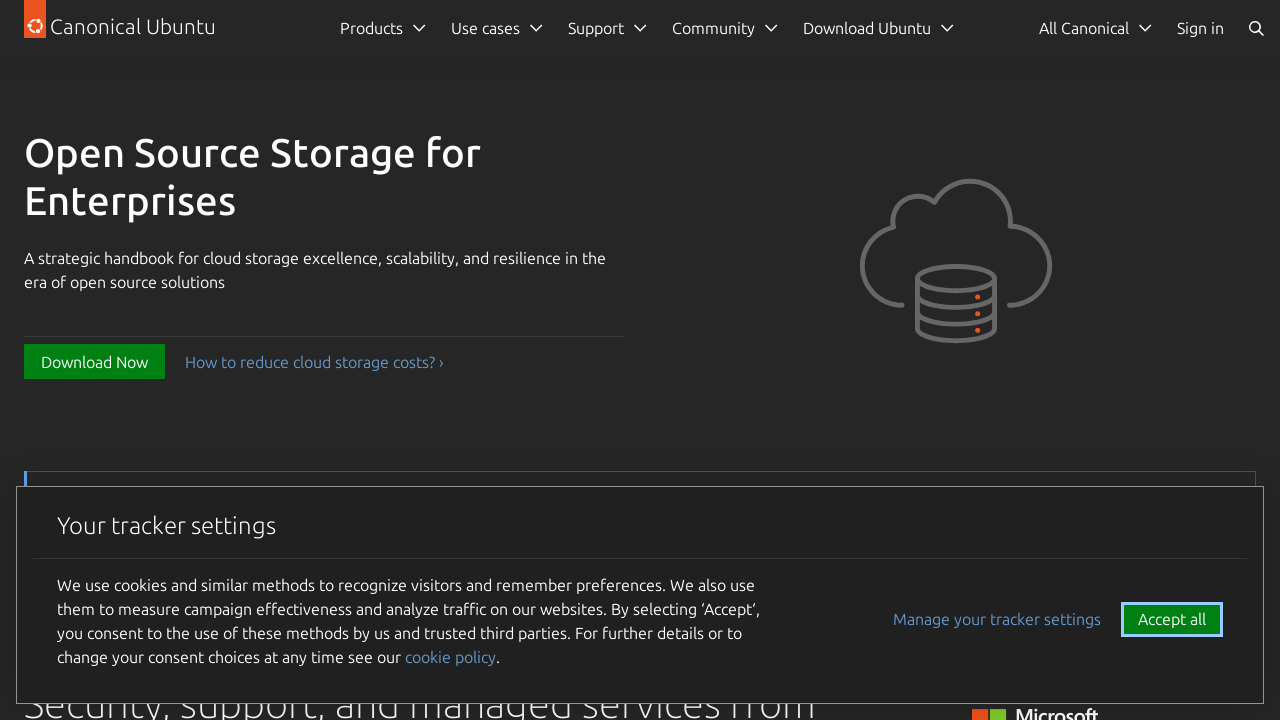